Navigates to Bewakoof e-commerce website and loads the homepage

Starting URL: https://www.bewakoof.com/

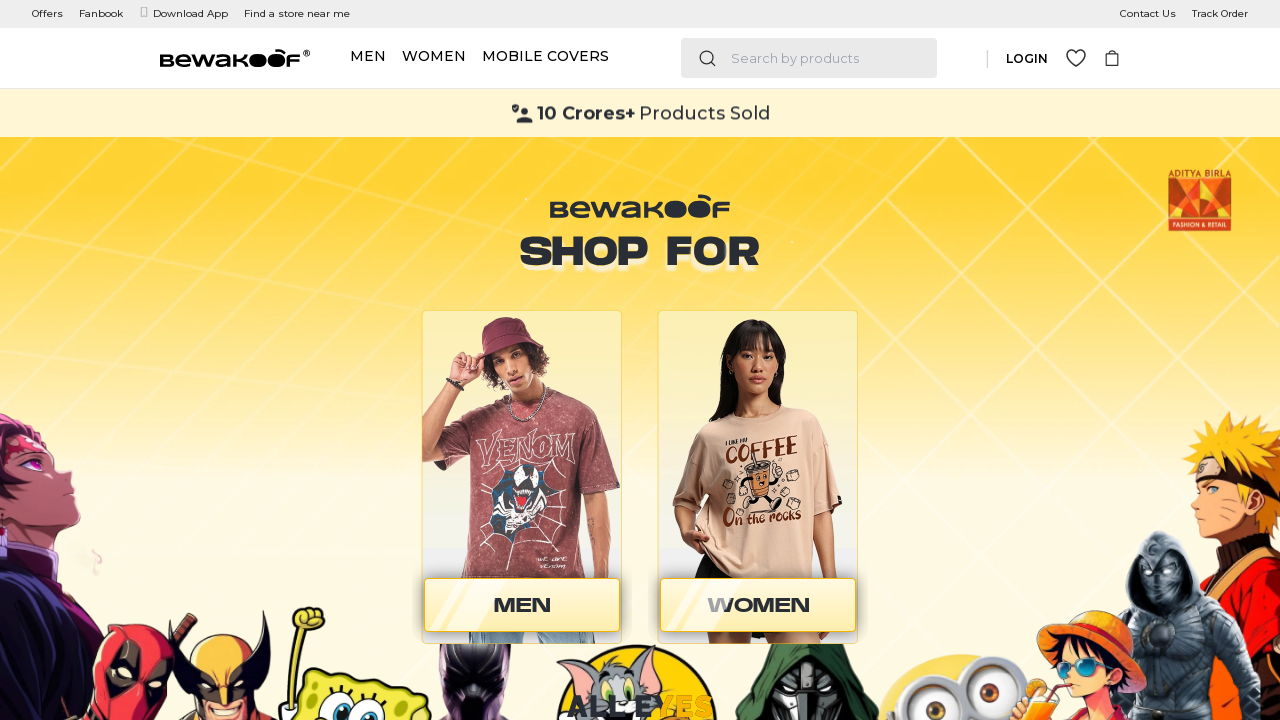

Waited for page to reach domcontentloaded state
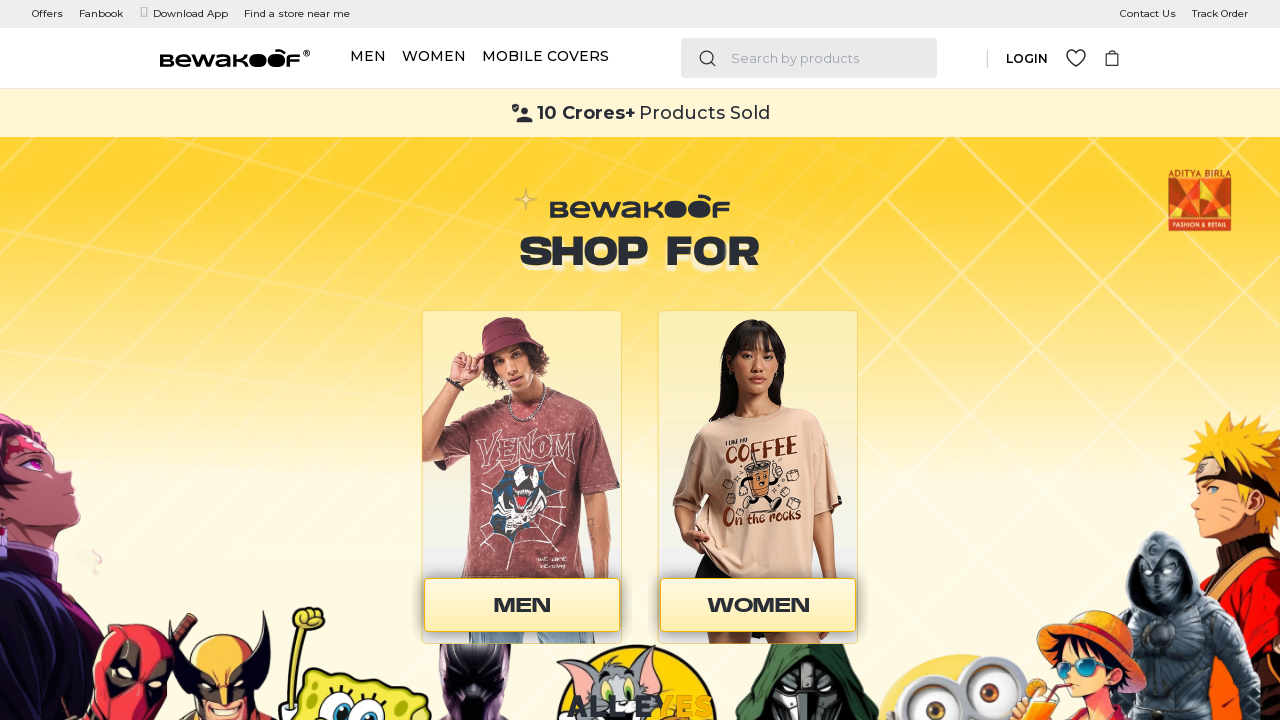

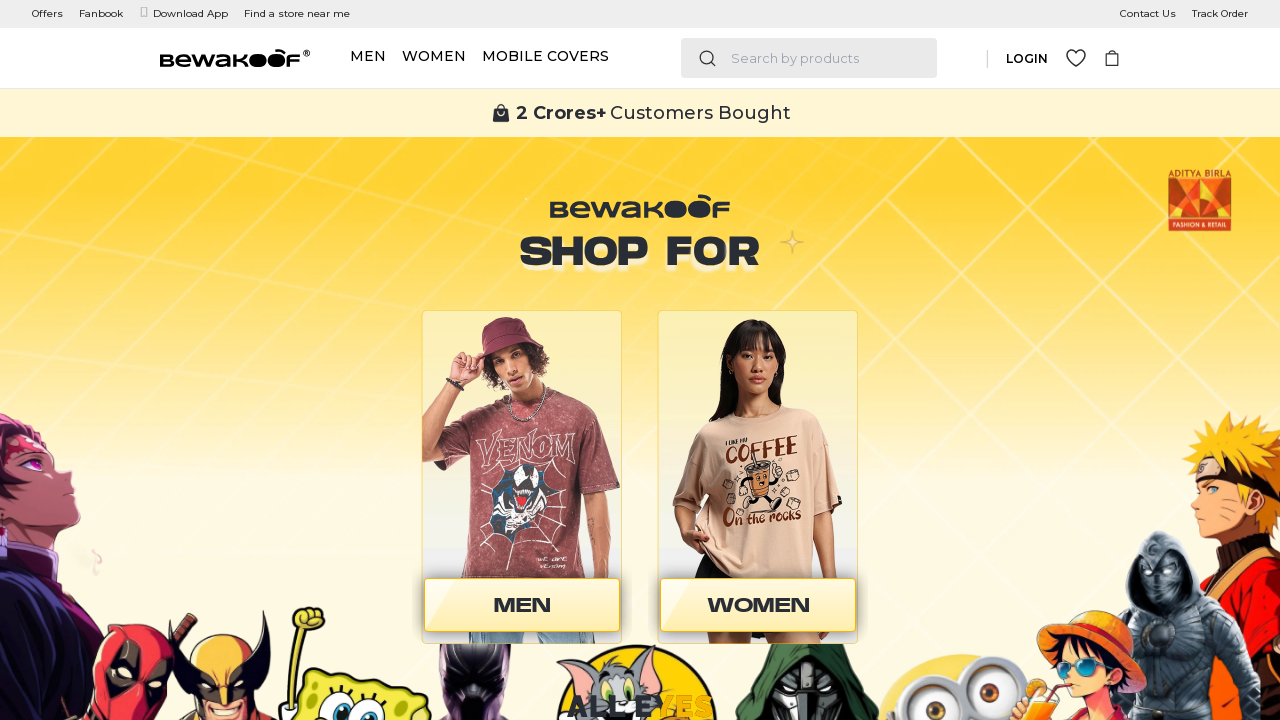